Tests mouse events including single click, double click, and right-click (context click) on various elements on a mouse events training page

Starting URL: https://training-support.net/webelements/mouse-events

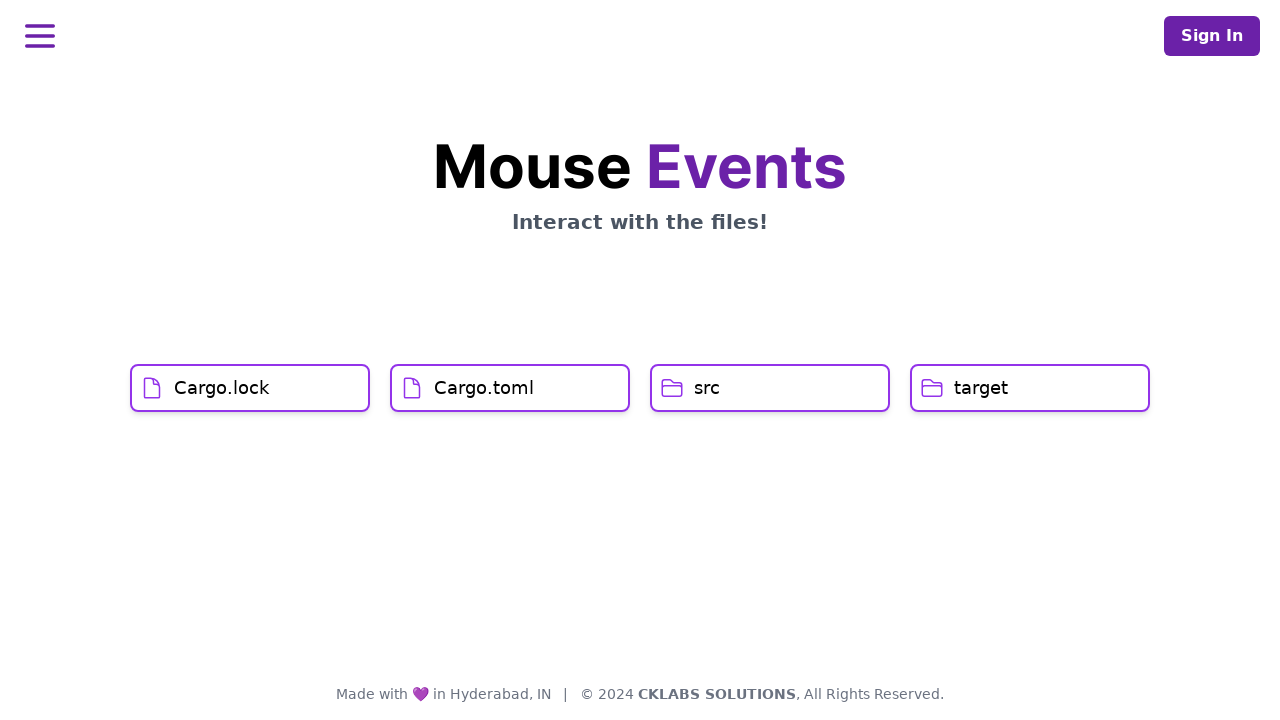

Performed left click on Cargo.lock element at (222, 388) on xpath=//h1[text()='Cargo.lock']
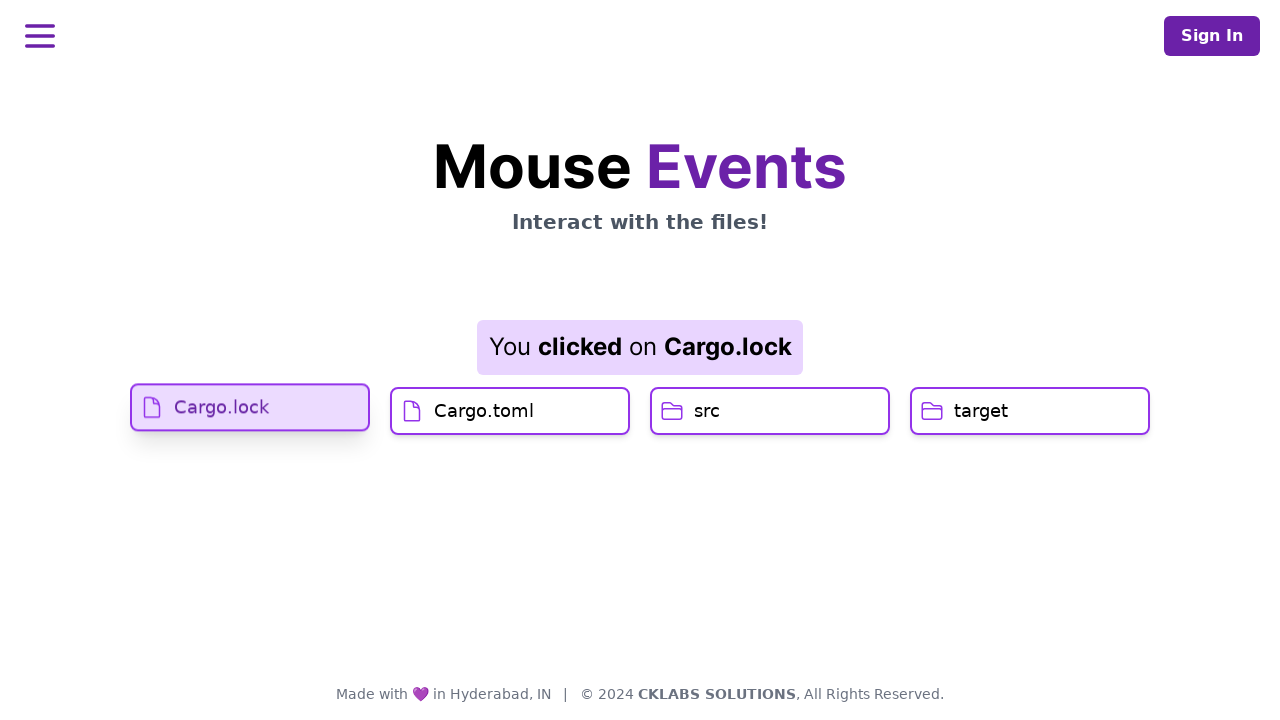

Performed left click on Cargo.toml element at (484, 420) on xpath=//h1[text()='Cargo.toml']
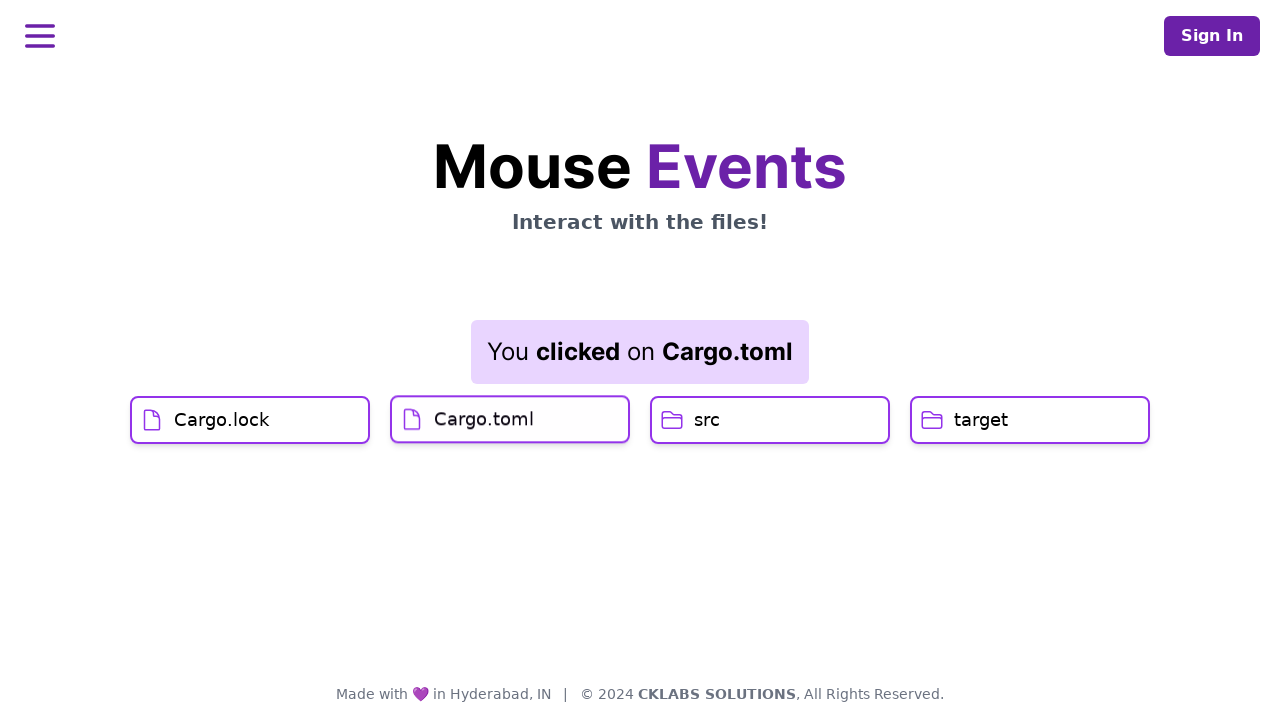

Double clicked on src button at (707, 420) on xpath=//h1[text()='src']
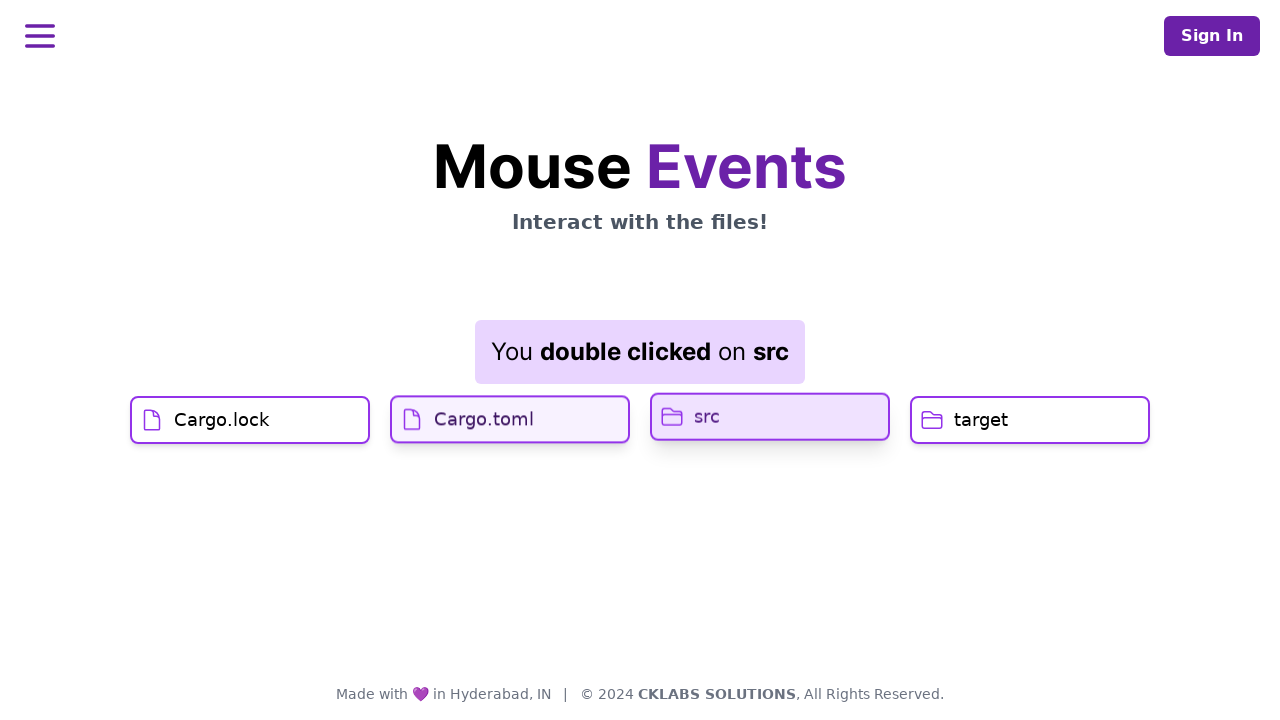

Right-clicked (context click) on target button at (981, 420) on //h1[text()='target']
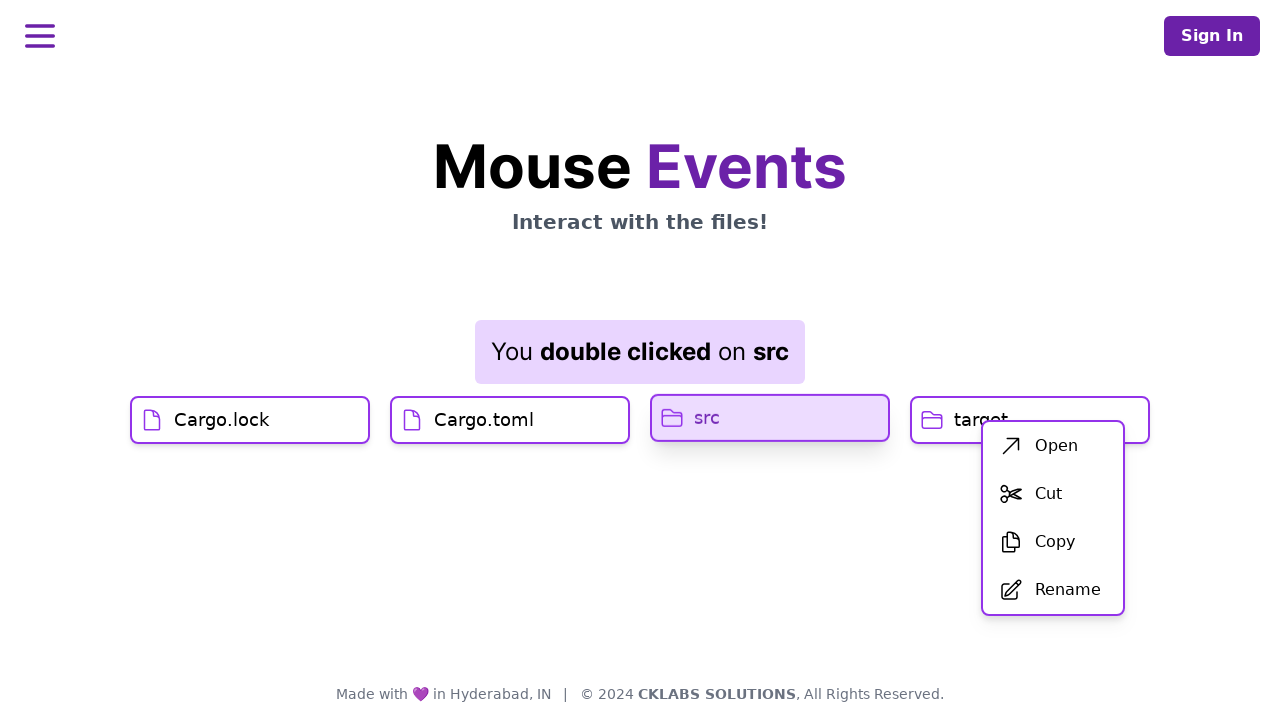

Clicked the 'Open' option from context menu at (1056, 446) on xpath=//span[text()='Open']
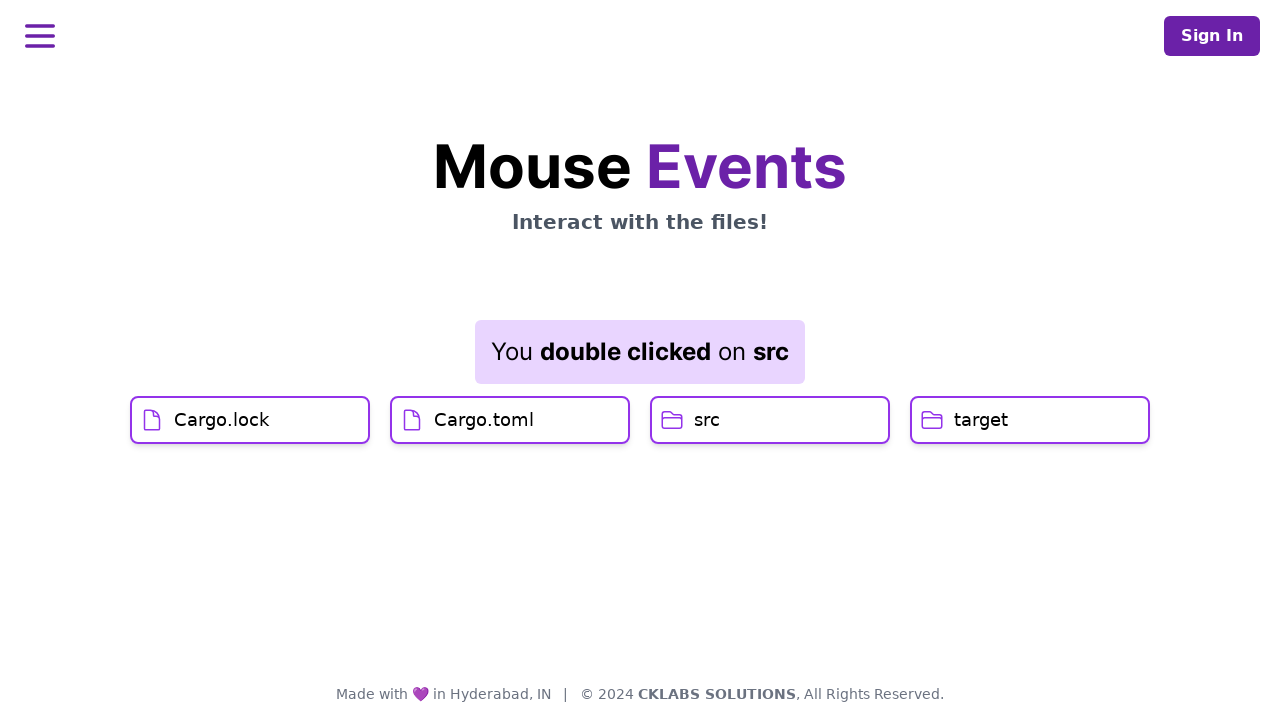

Result element loaded
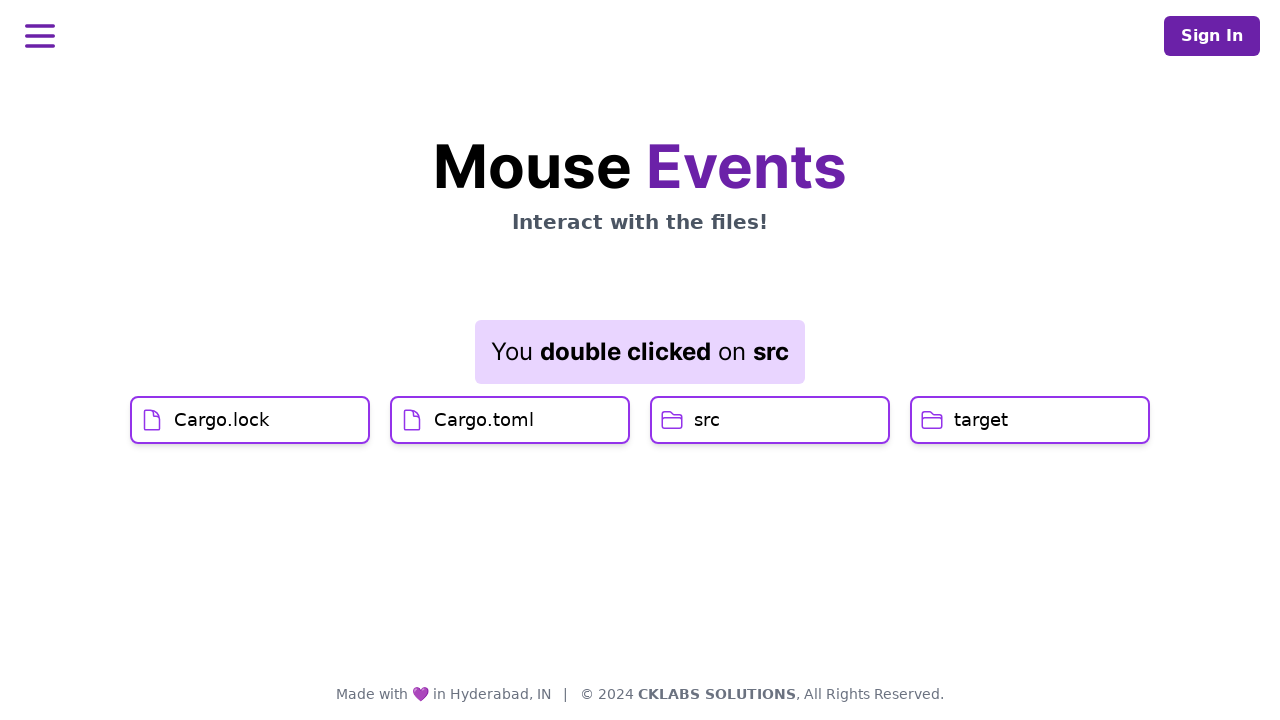

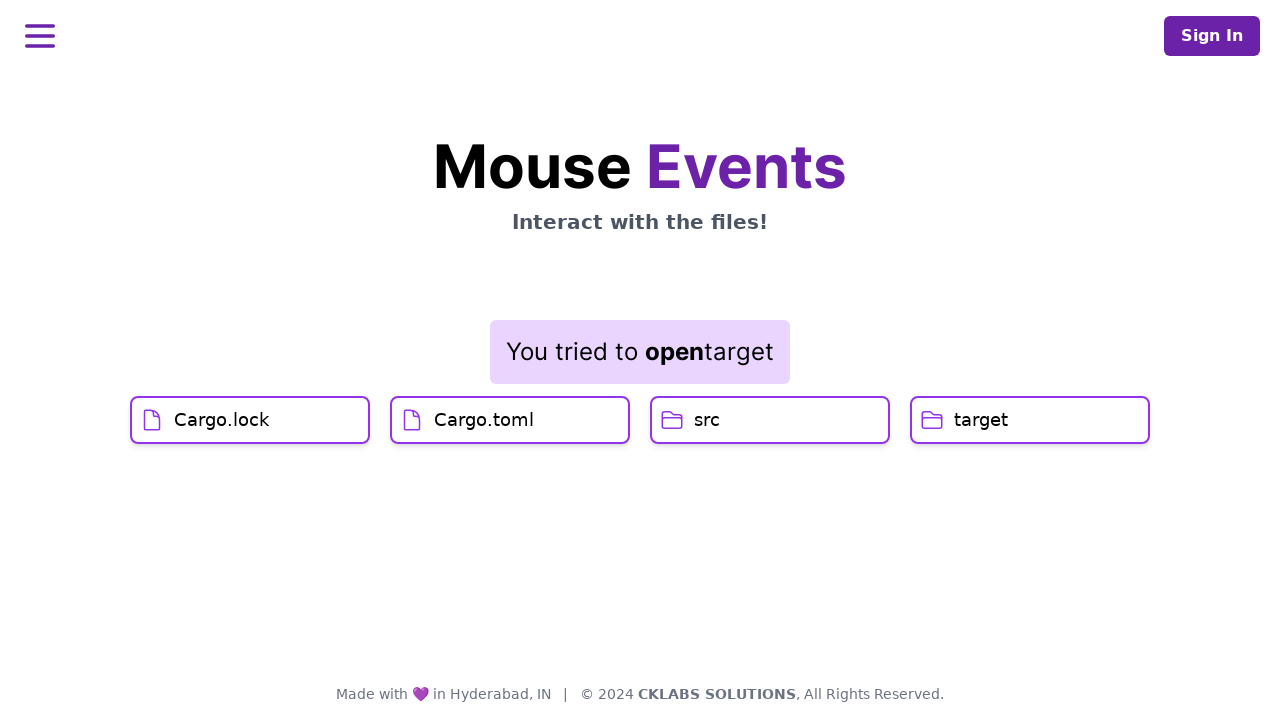